Tests JavaScript alert handling on the-internet.herokuapp.com by clicking buttons that trigger different types of alerts (simple alert, confirm alert, and prompt alert), accepting/dismissing them, and verifying the entered text in the prompt alert.

Starting URL: https://the-internet.herokuapp.com/

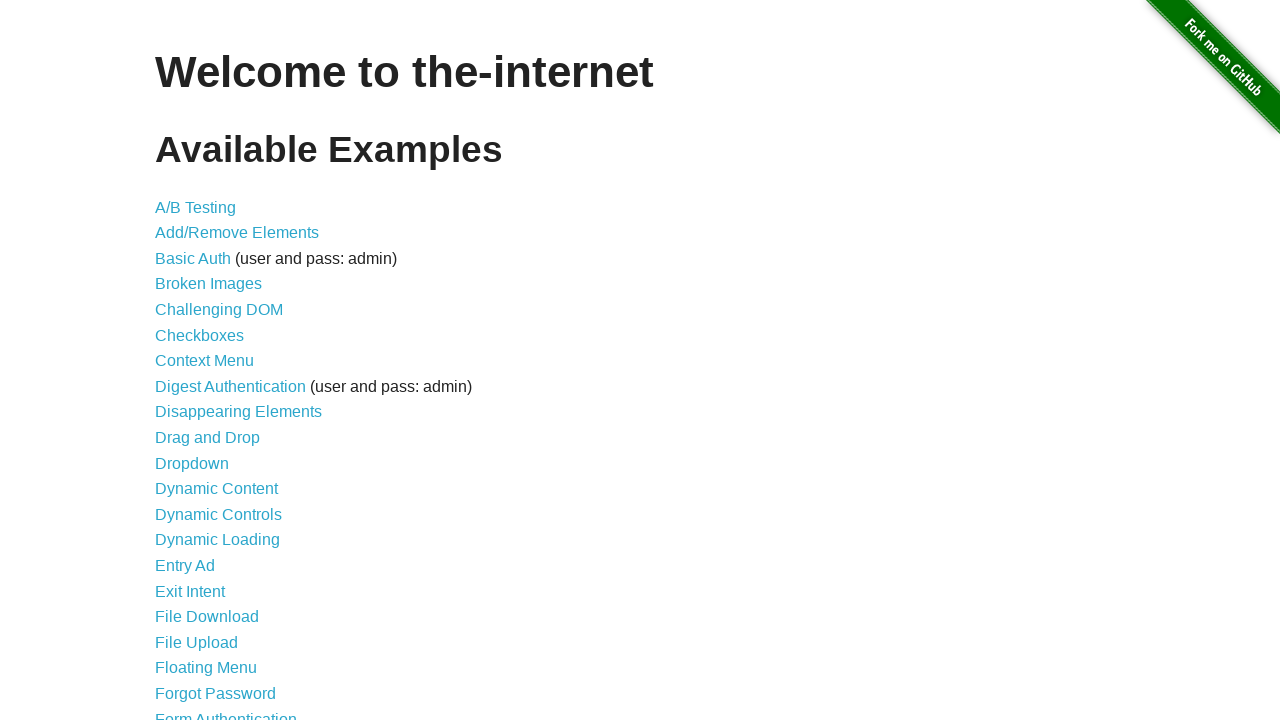

Clicked on JavaScript Alerts link at (214, 361) on text=JavaScript Alerts
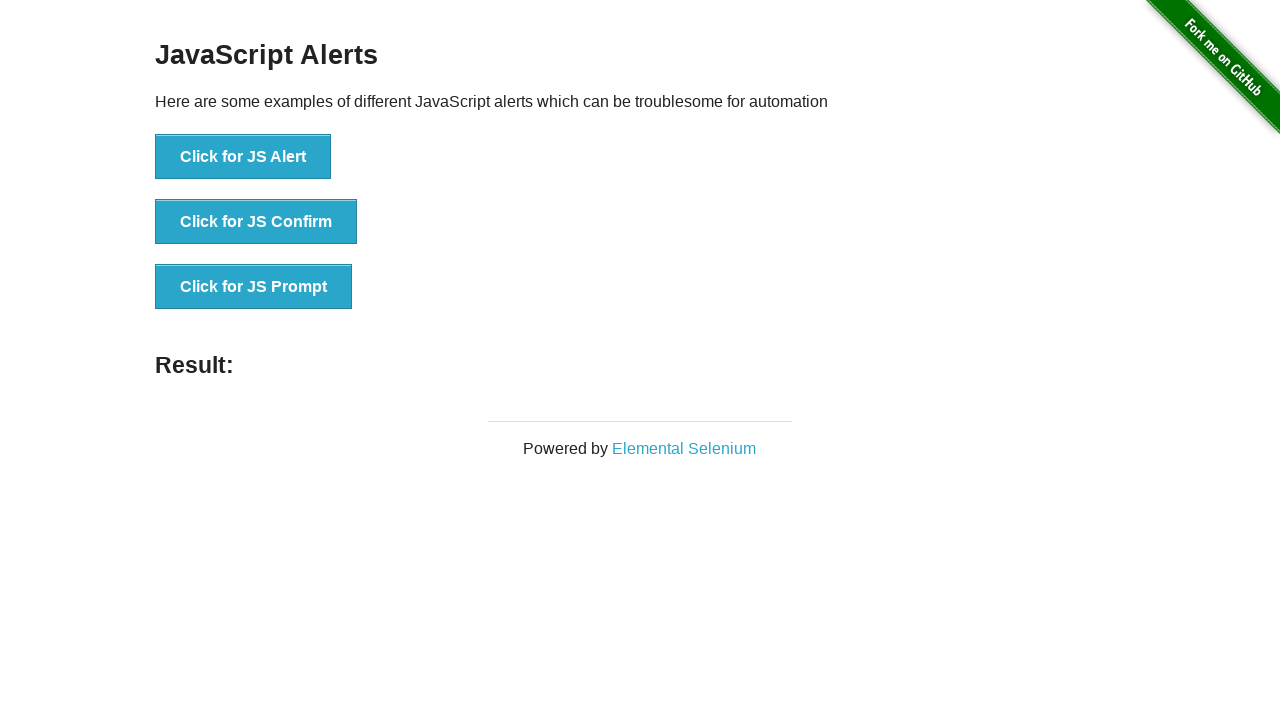

Clicked JS Alert button and accepted the simple alert at (243, 157) on xpath=//button[text()='Click for JS Alert']
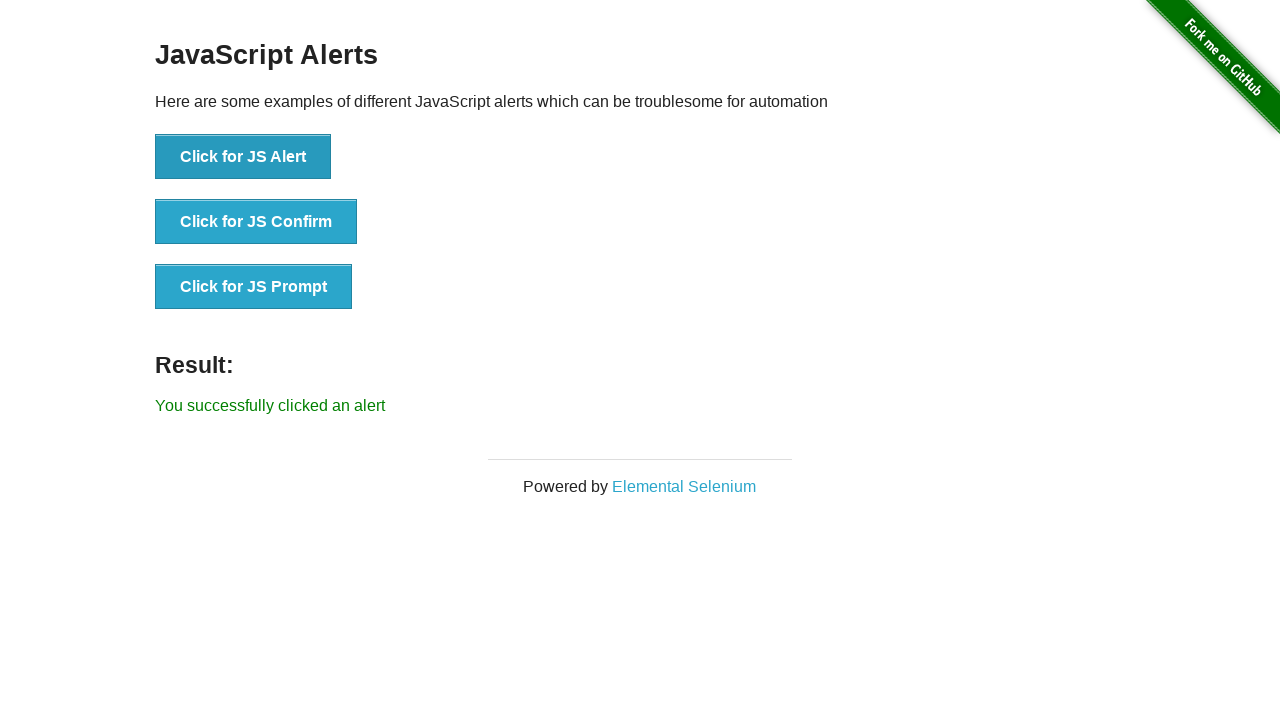

Waited for alert result to update
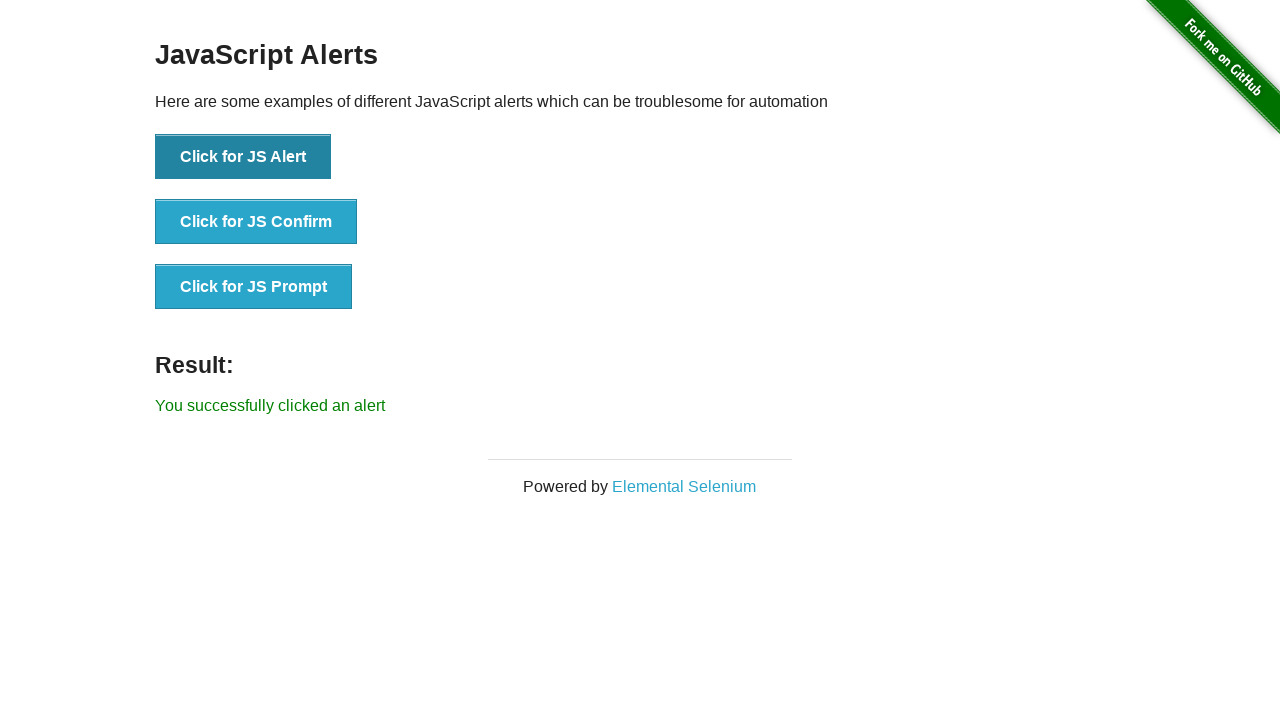

Clicked JS Confirm button and dismissed the confirm alert at (256, 222) on button[onclick='jsConfirm()']
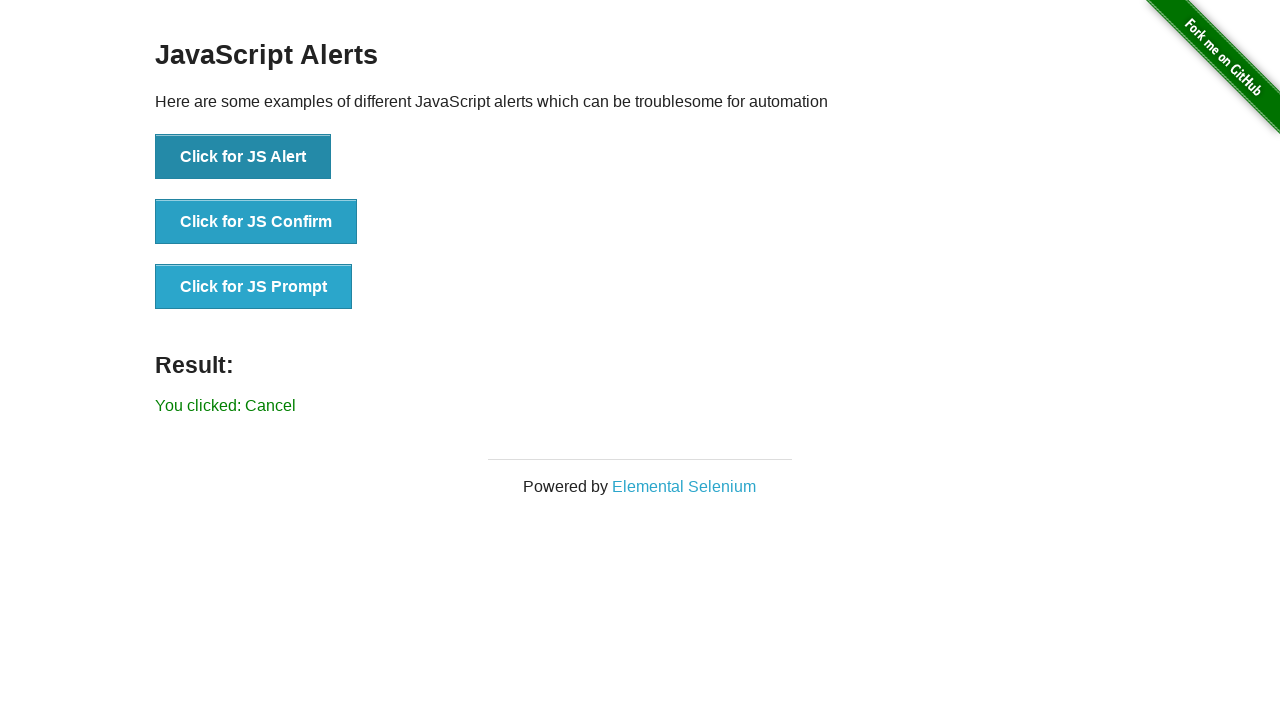

Waited for confirm result to update
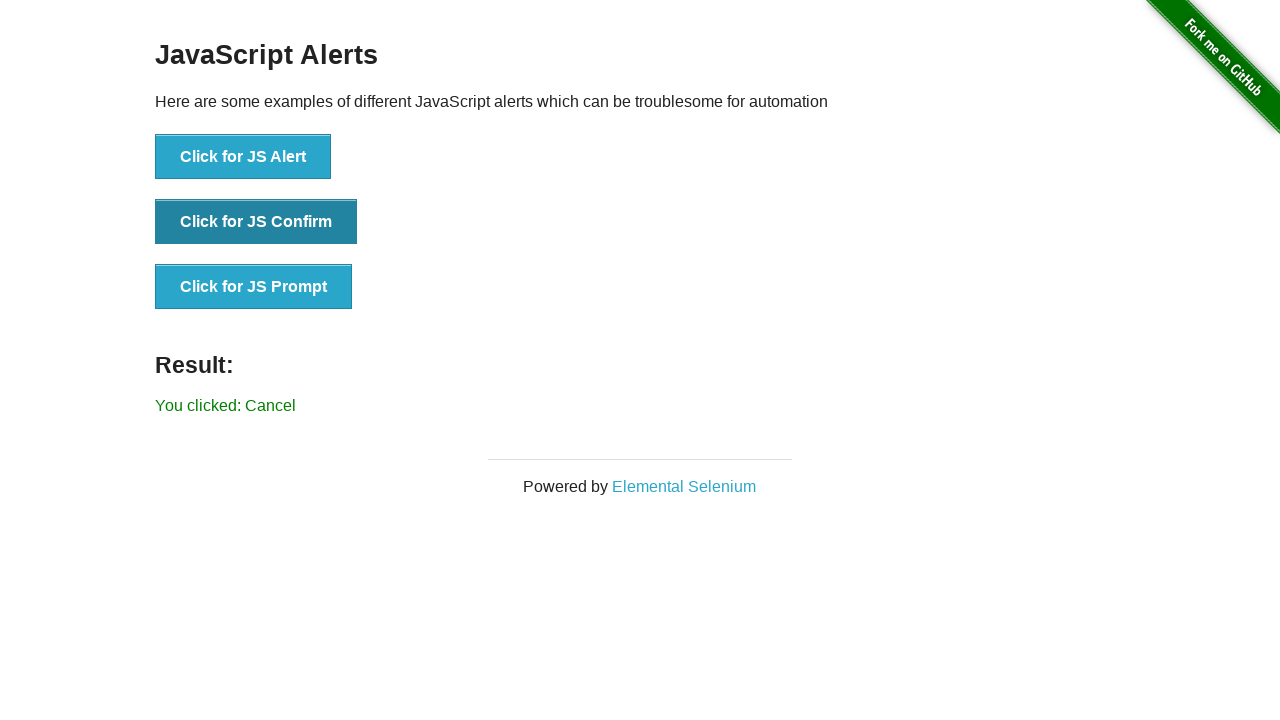

Clicked JS Prompt button and accepted with text 'Hello From Batch 8' at (254, 287) on xpath=//button[text()='Click for JS Prompt']
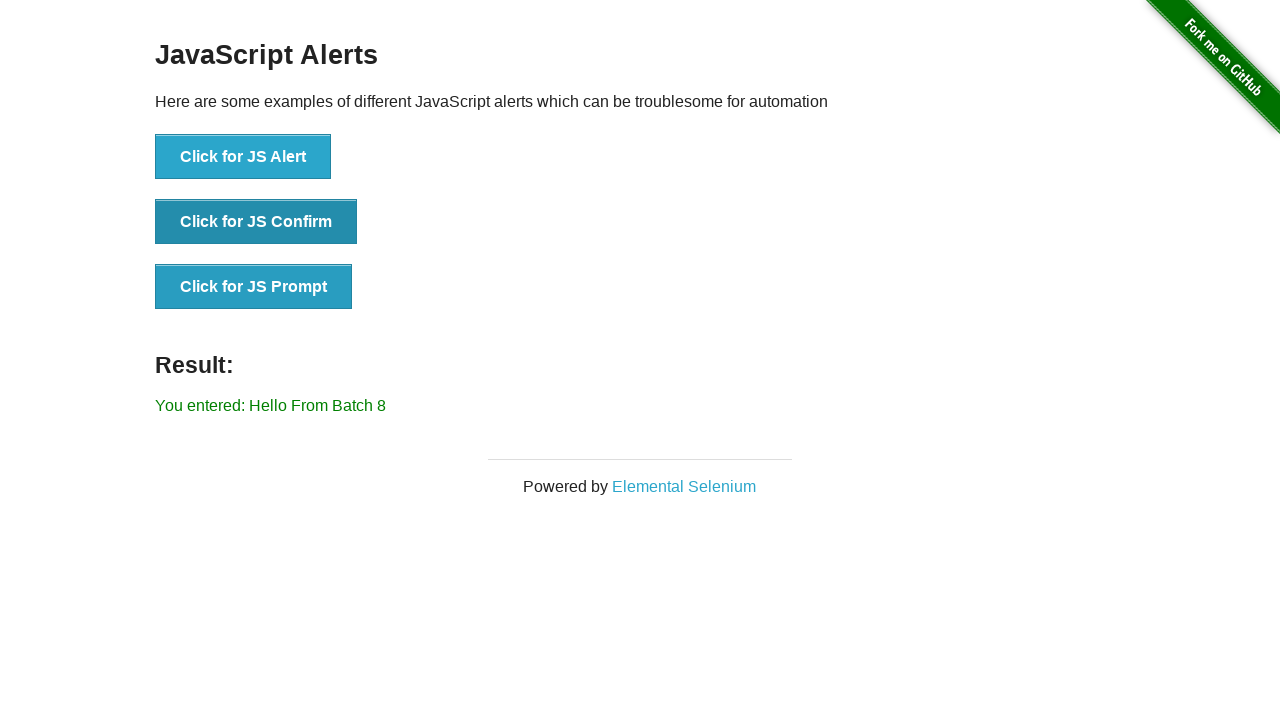

Verified result element loaded after prompt submission
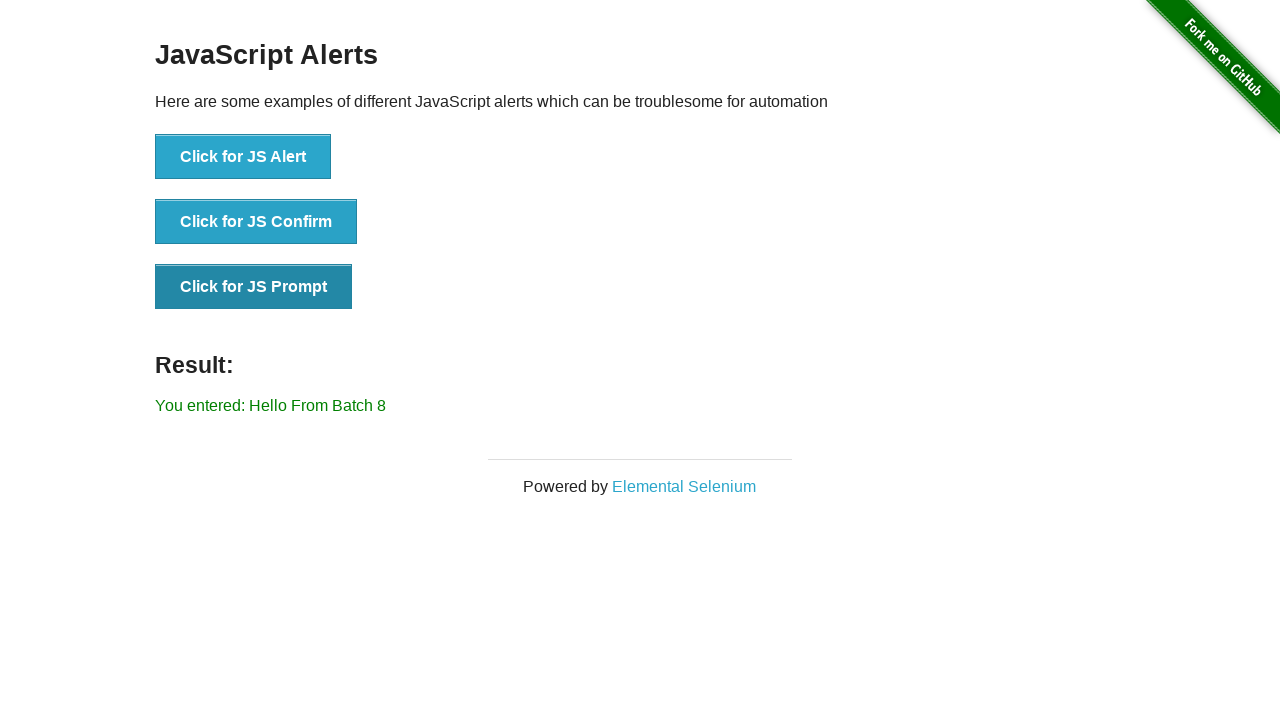

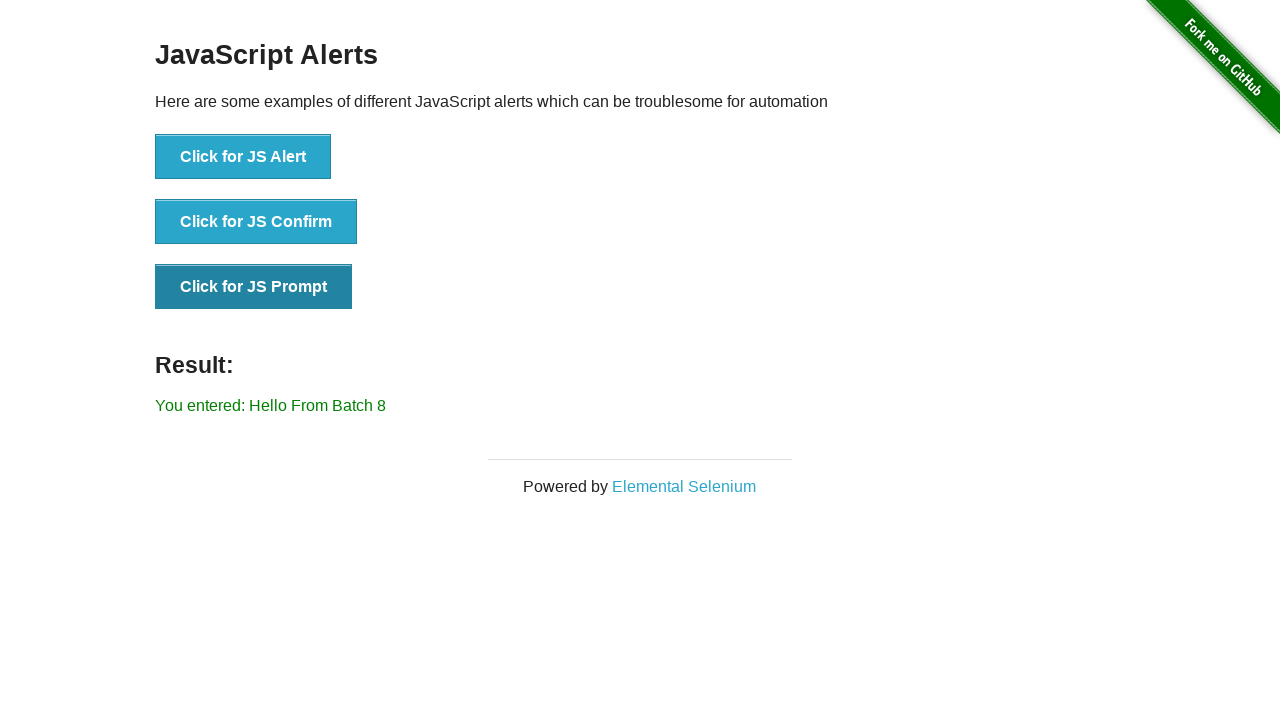